Tests that the counter displays the current number of todo items

Starting URL: https://demo.playwright.dev/todomvc

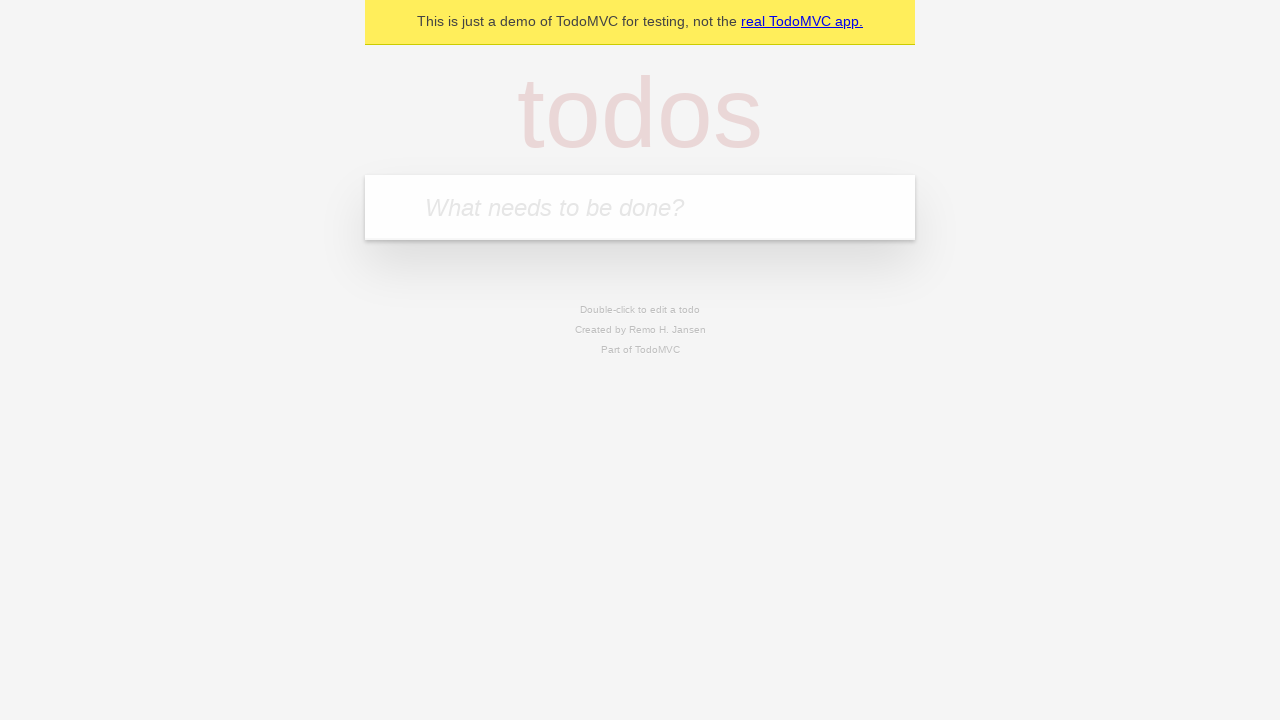

Navigated to TodoMVC demo page
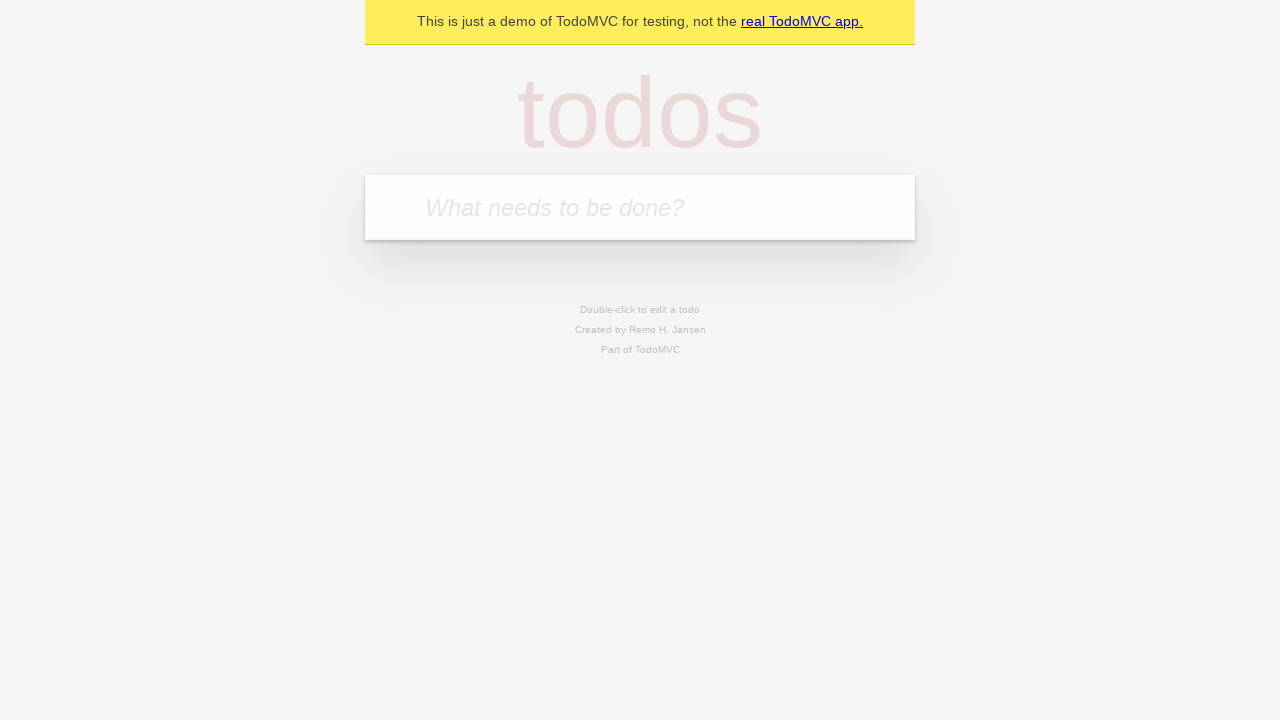

Located the todo input field
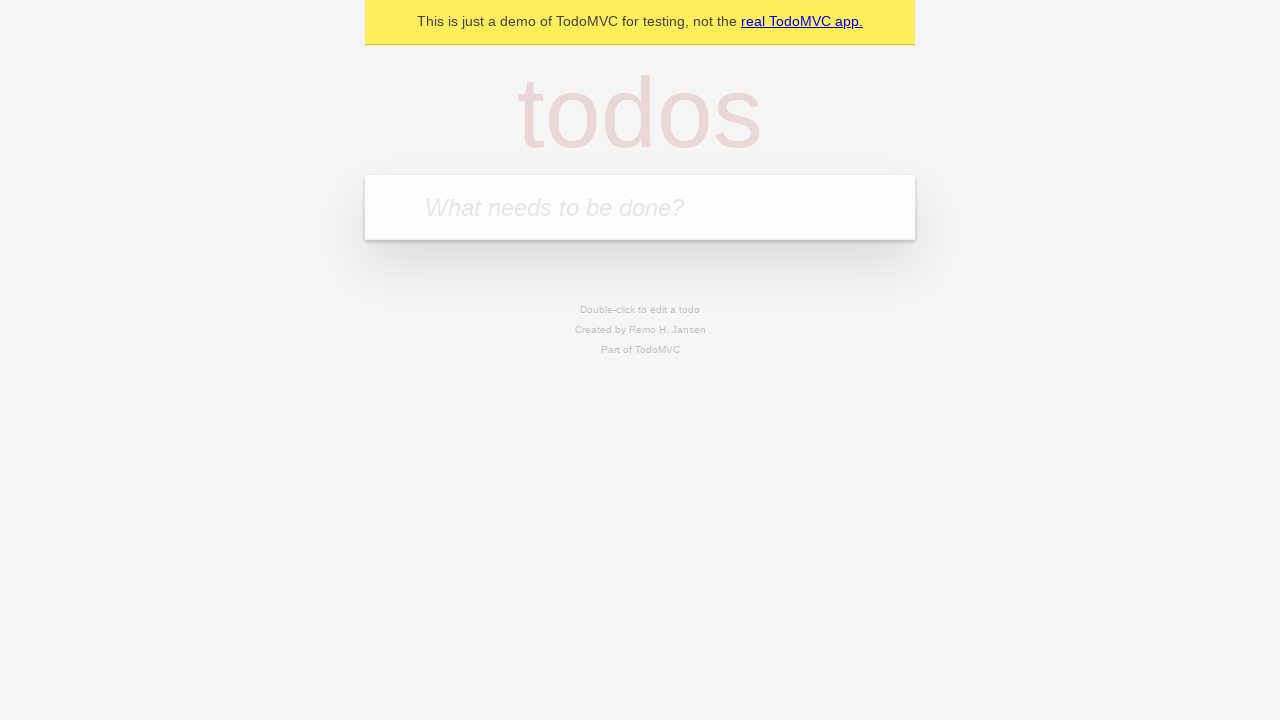

Filled todo input with 'buy some cheese' on internal:attr=[placeholder="What needs to be done?"i]
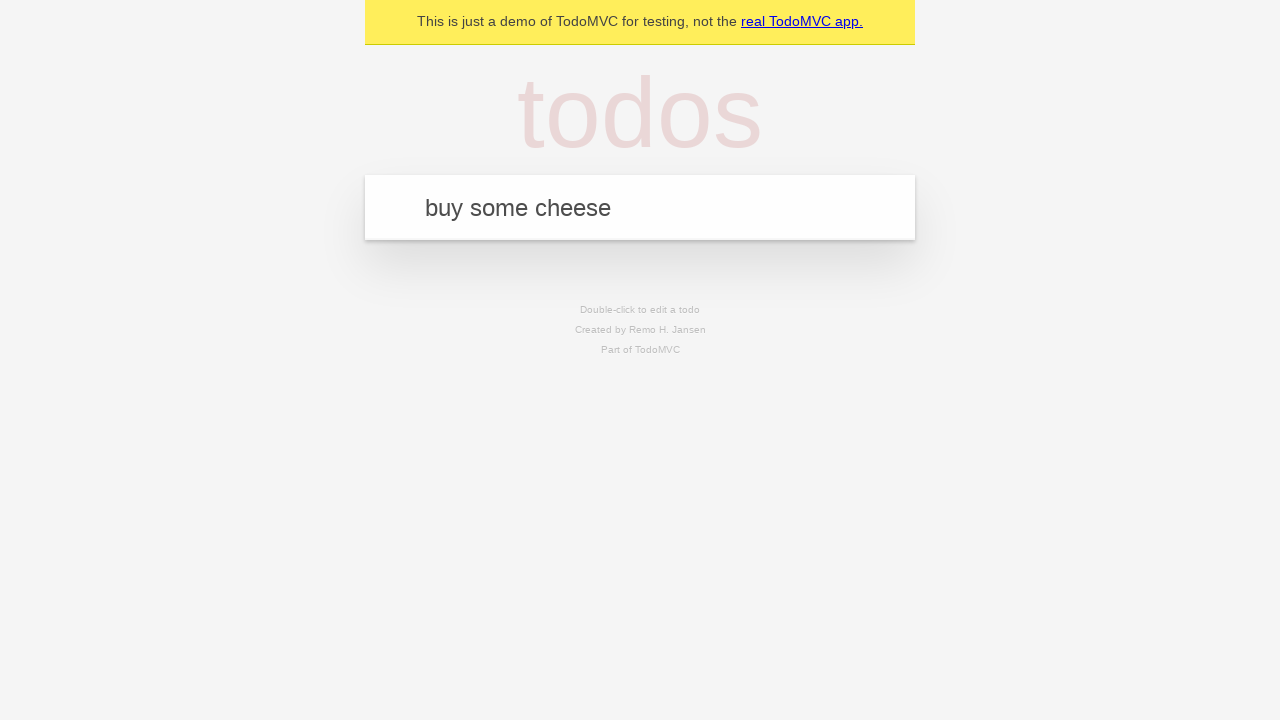

Pressed Enter to create first todo item on internal:attr=[placeholder="What needs to be done?"i]
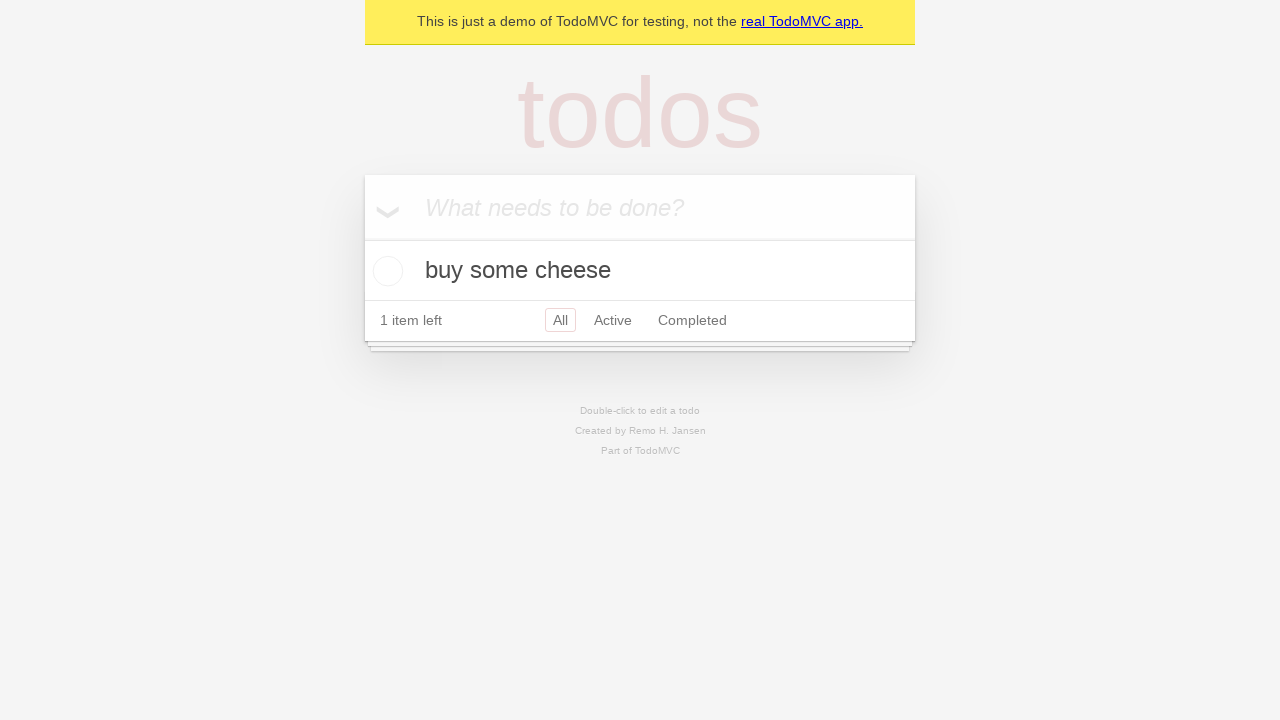

Counter element appeared showing 1 todo item
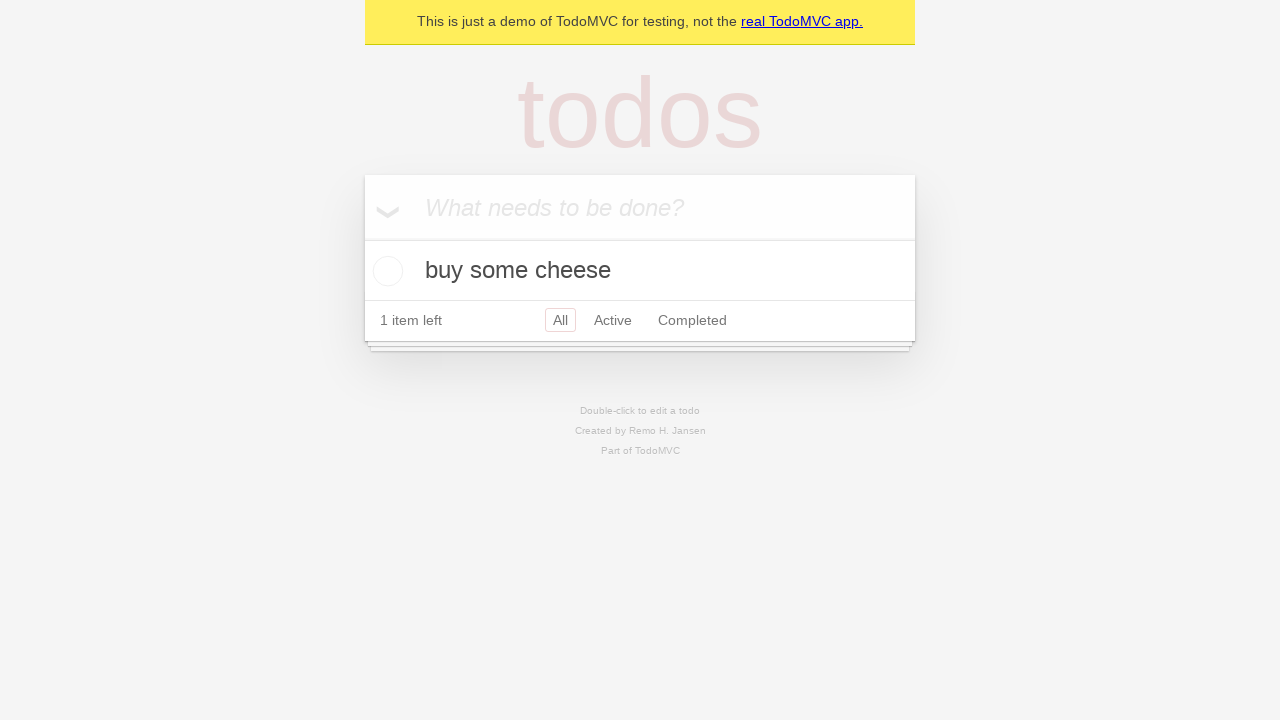

Filled todo input with 'feed the cat' on internal:attr=[placeholder="What needs to be done?"i]
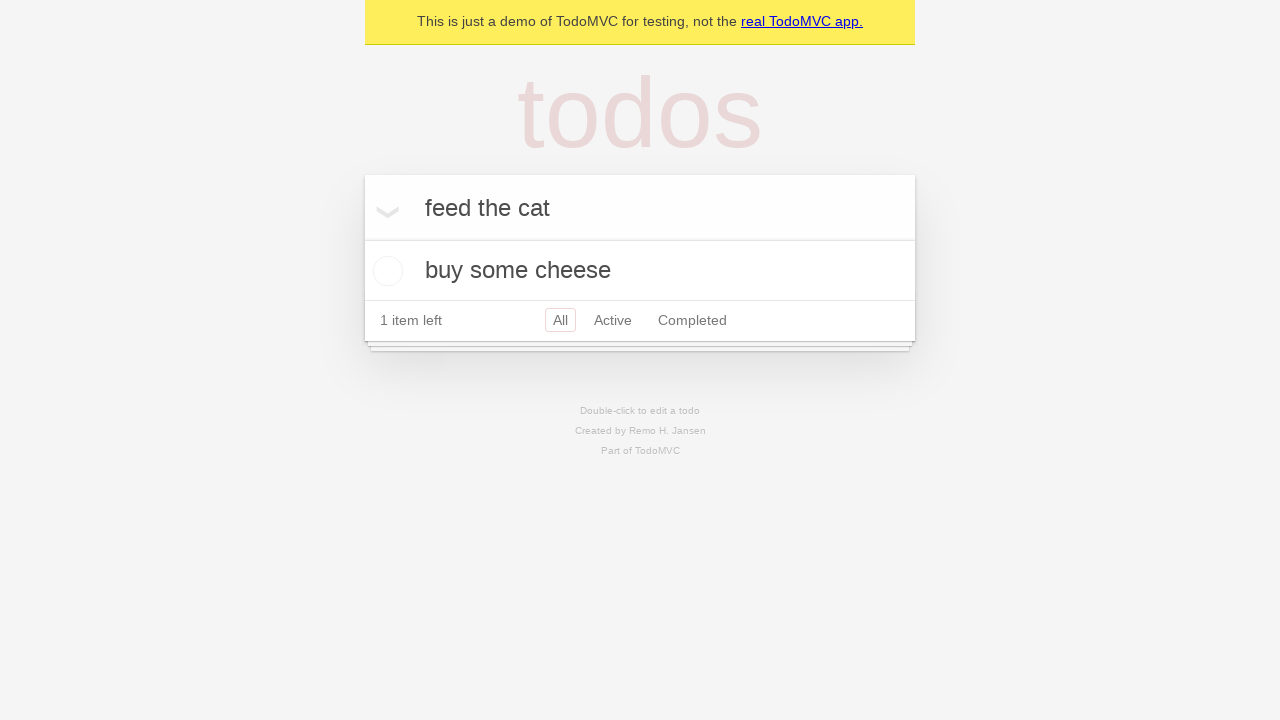

Pressed Enter to create second todo item on internal:attr=[placeholder="What needs to be done?"i]
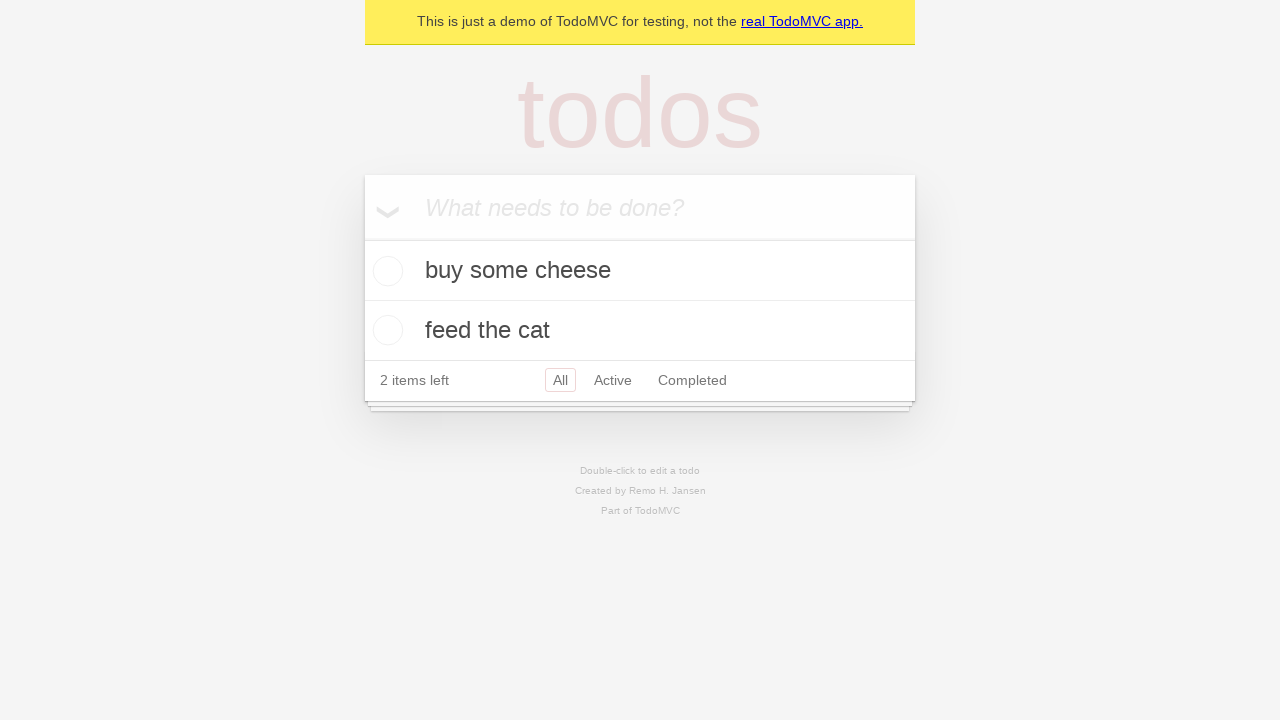

Counter element updated showing 2 todo items
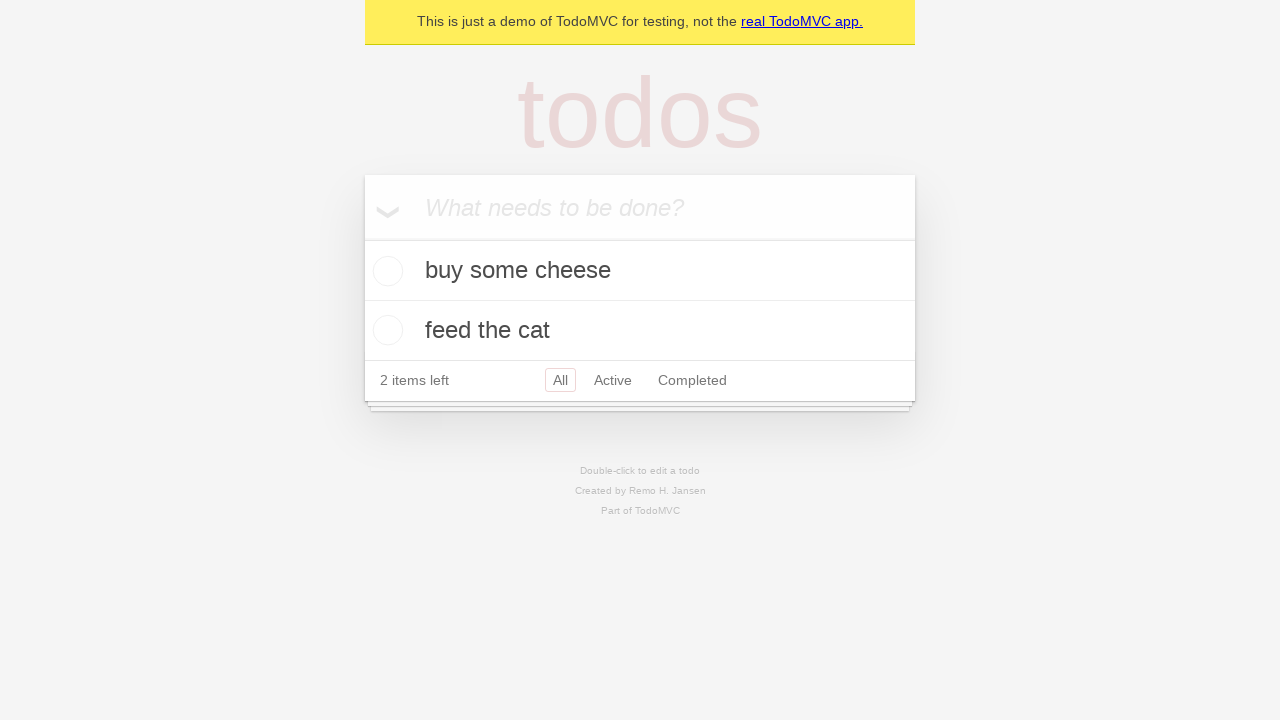

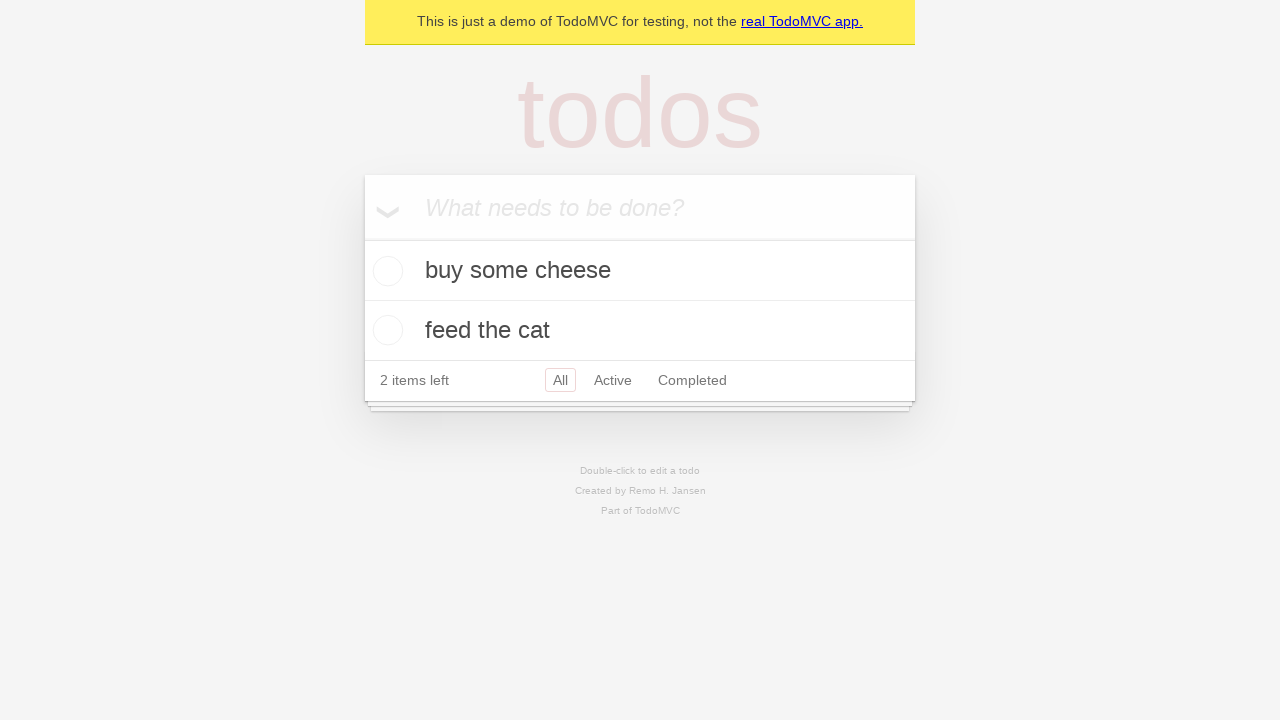